Navigates to a form authentication page and verifies that username and password labels are displayed correctly

Starting URL: https://the-internet.herokuapp.com/

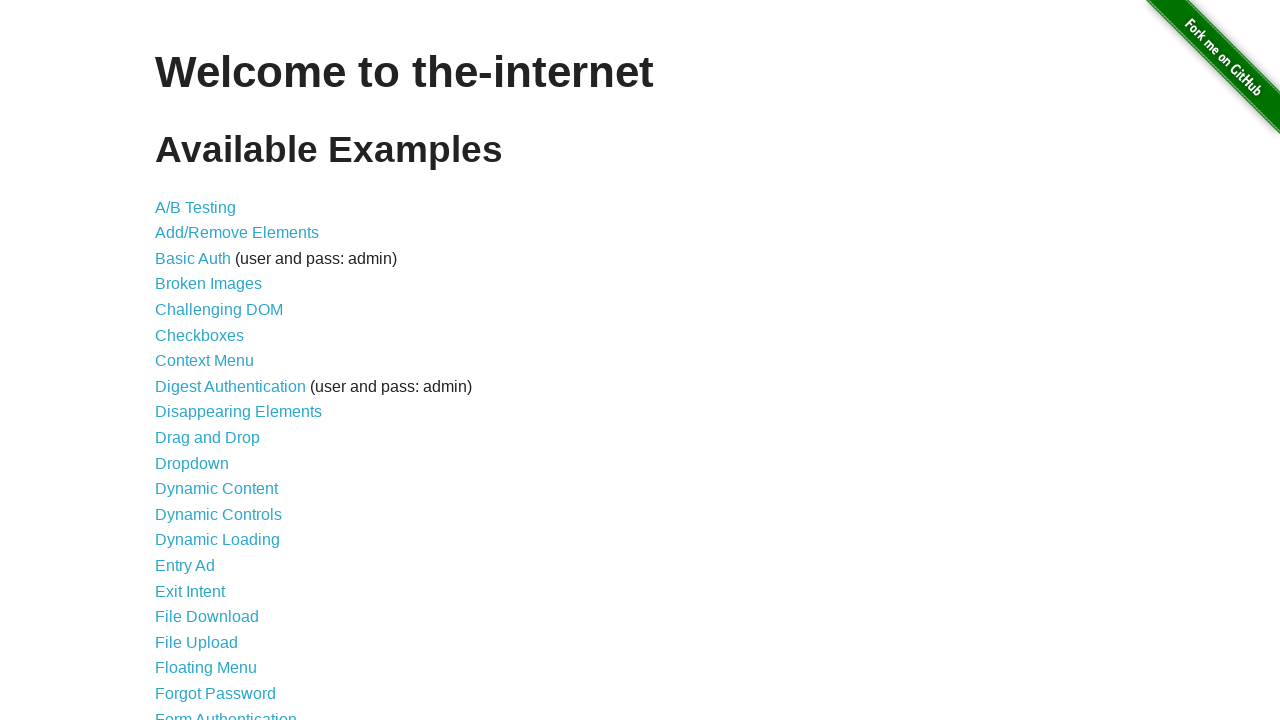

Clicked on Form Authentication link at (226, 712) on xpath=//a[text()="Form Authentication"]
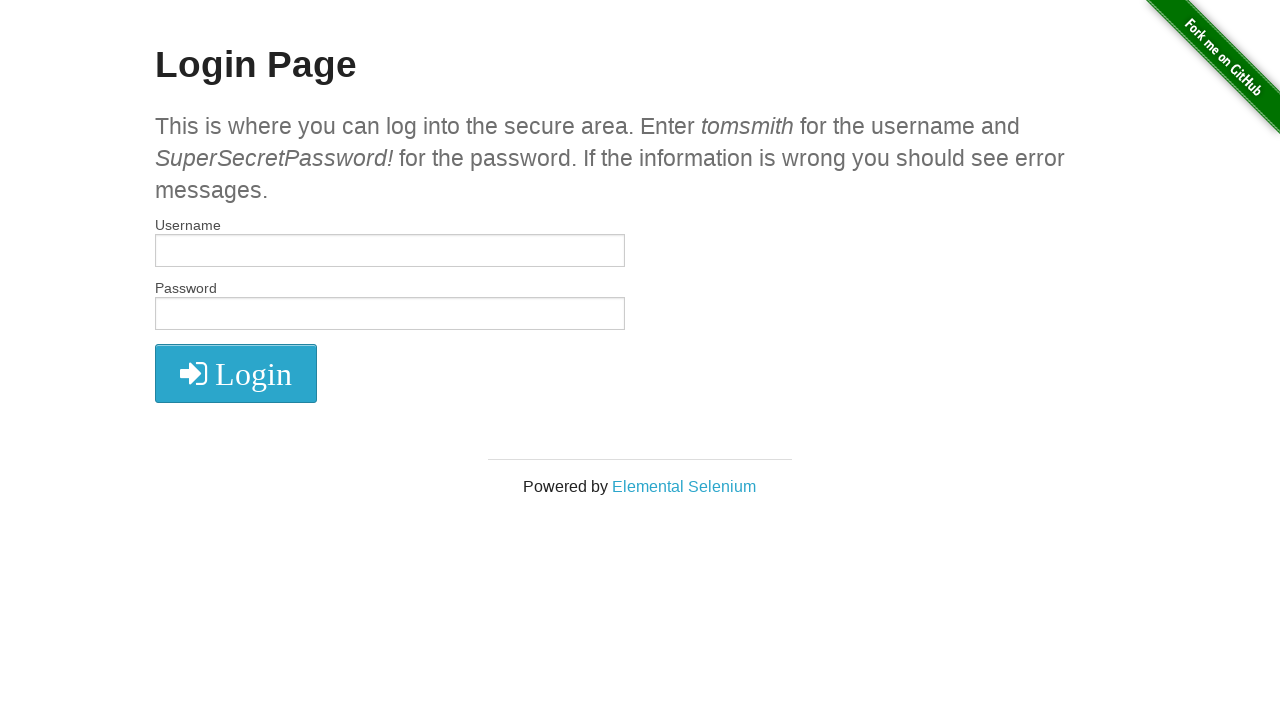

Form page loaded and username field appeared
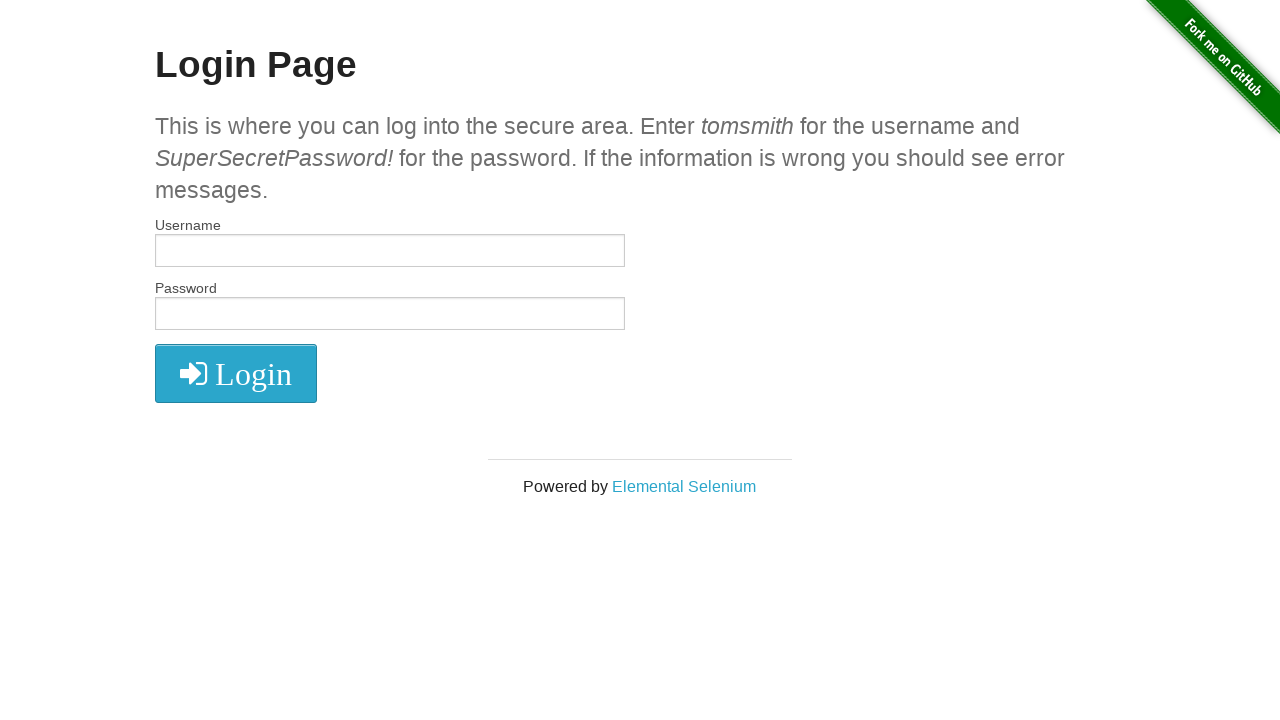

Retrieved all label elements from the form
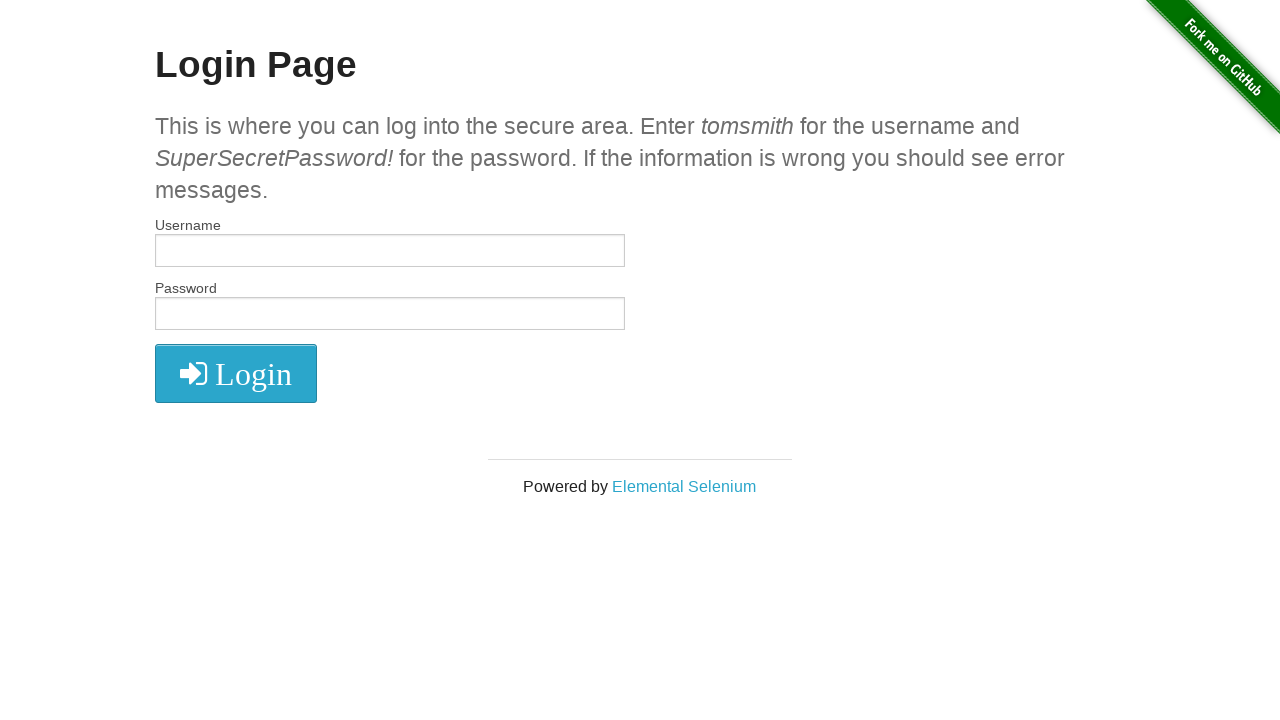

Verified Username label is displayed correctly
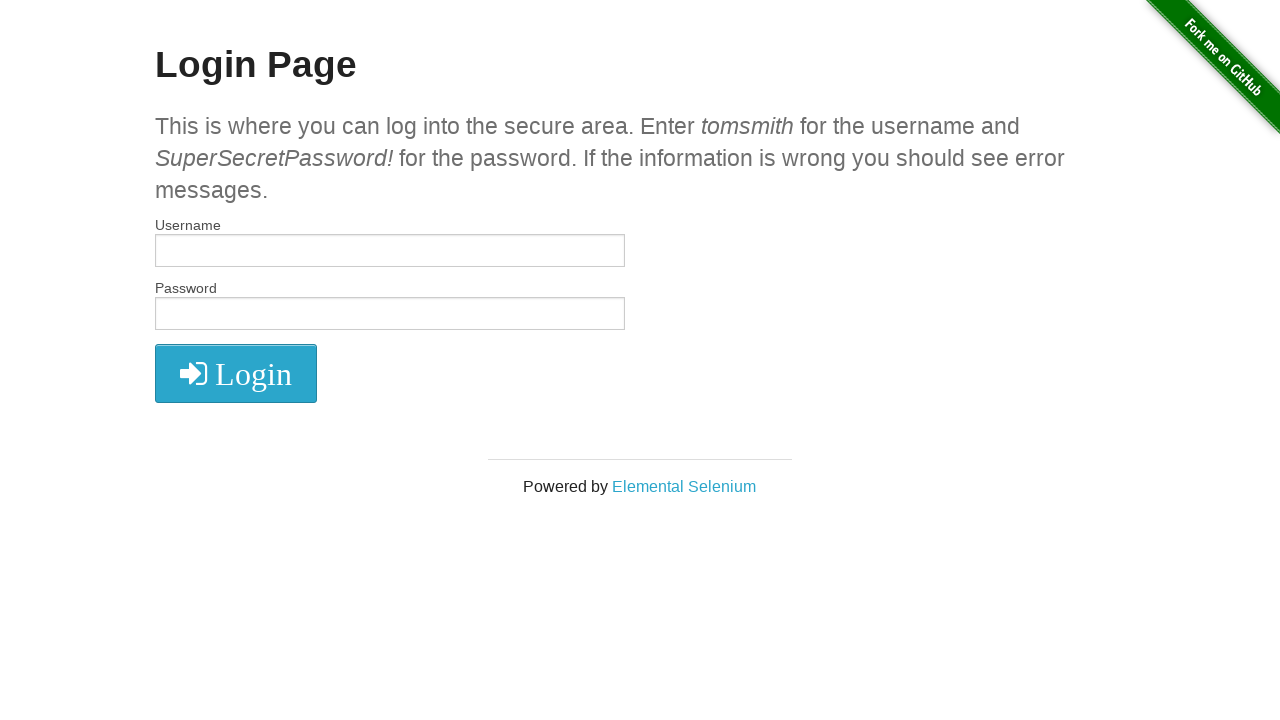

Verified Password label is displayed correctly
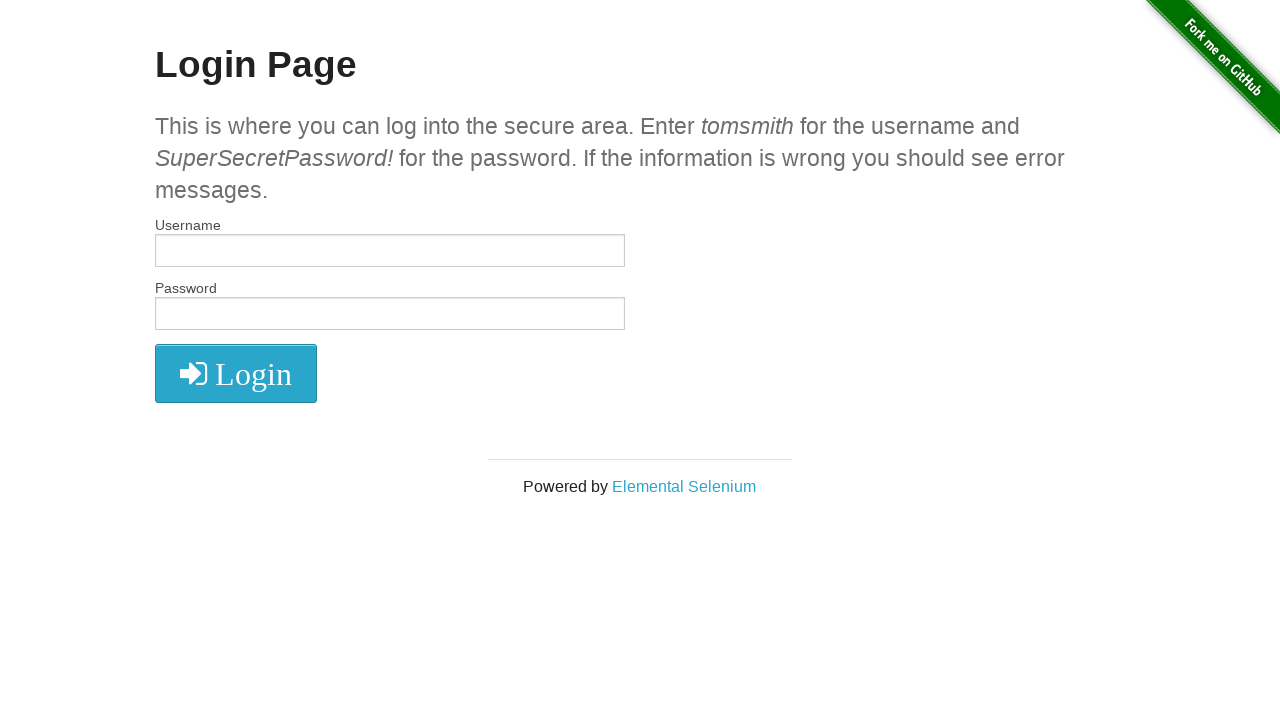

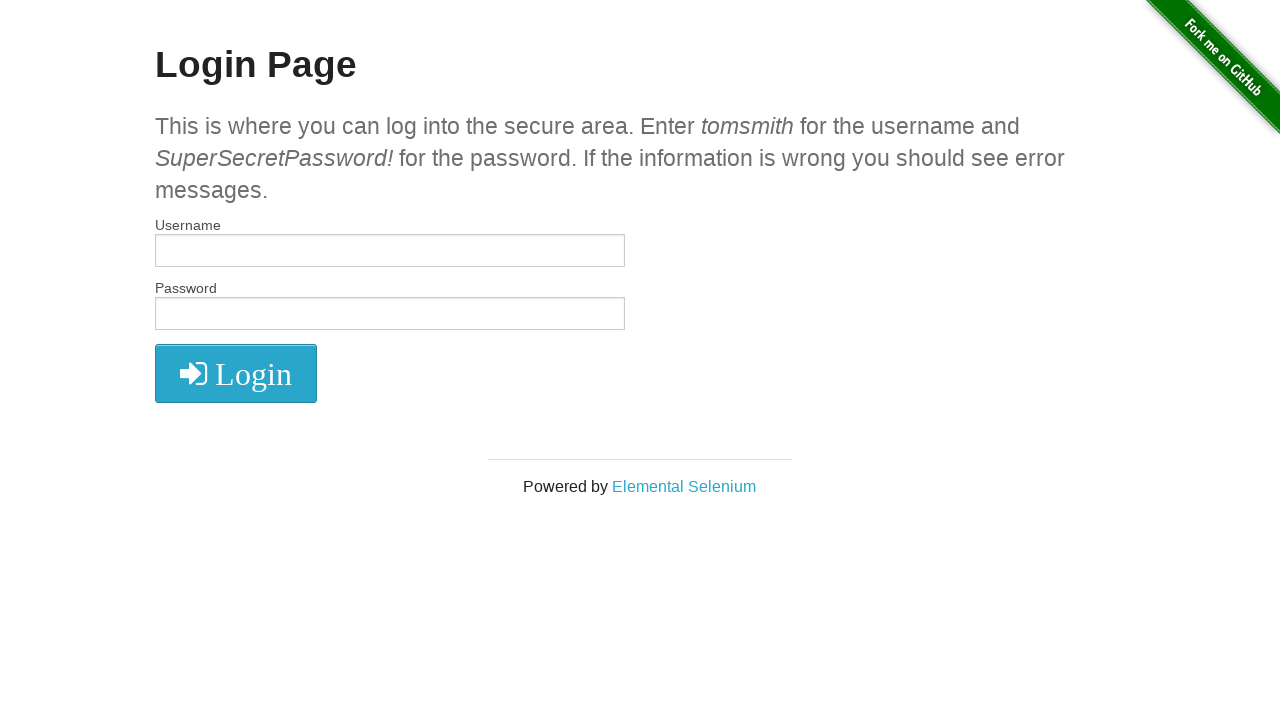